Tests a registration form by filling in first name and email fields, submitting the form, and verifying that a success message is displayed.

Starting URL: http://suninjuly.github.io/registration2.html

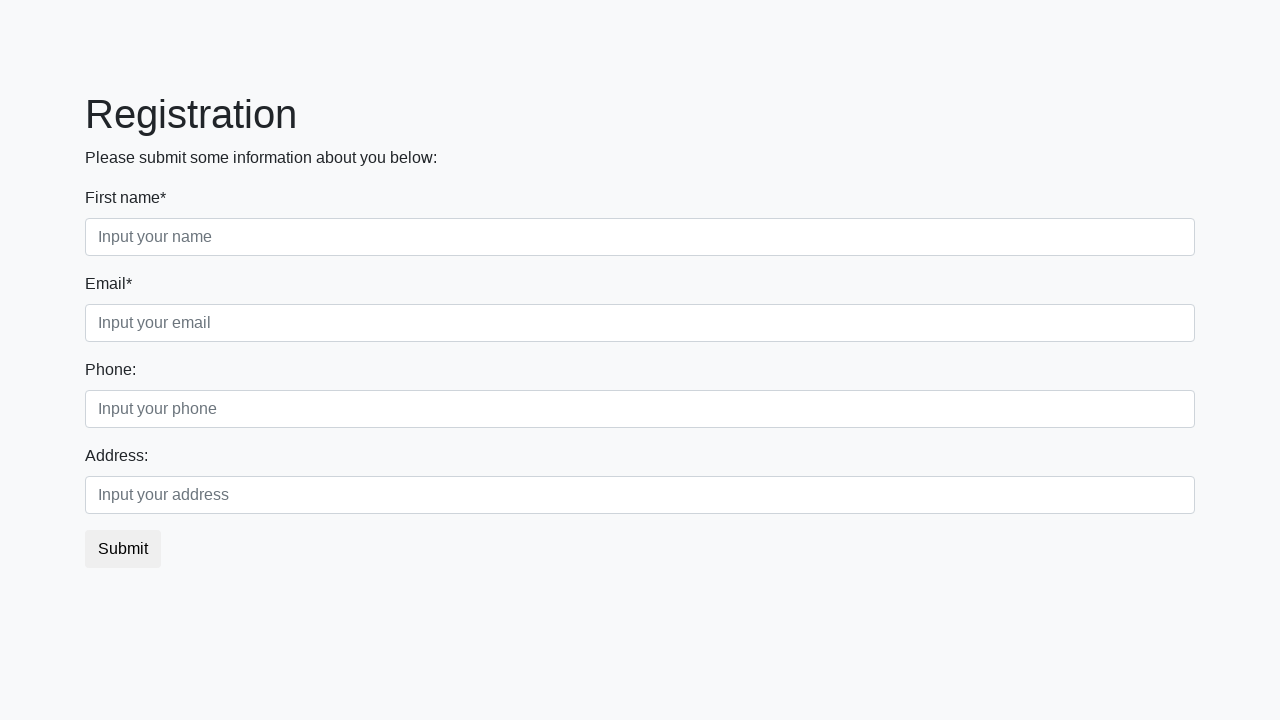

Navigated to registration form page
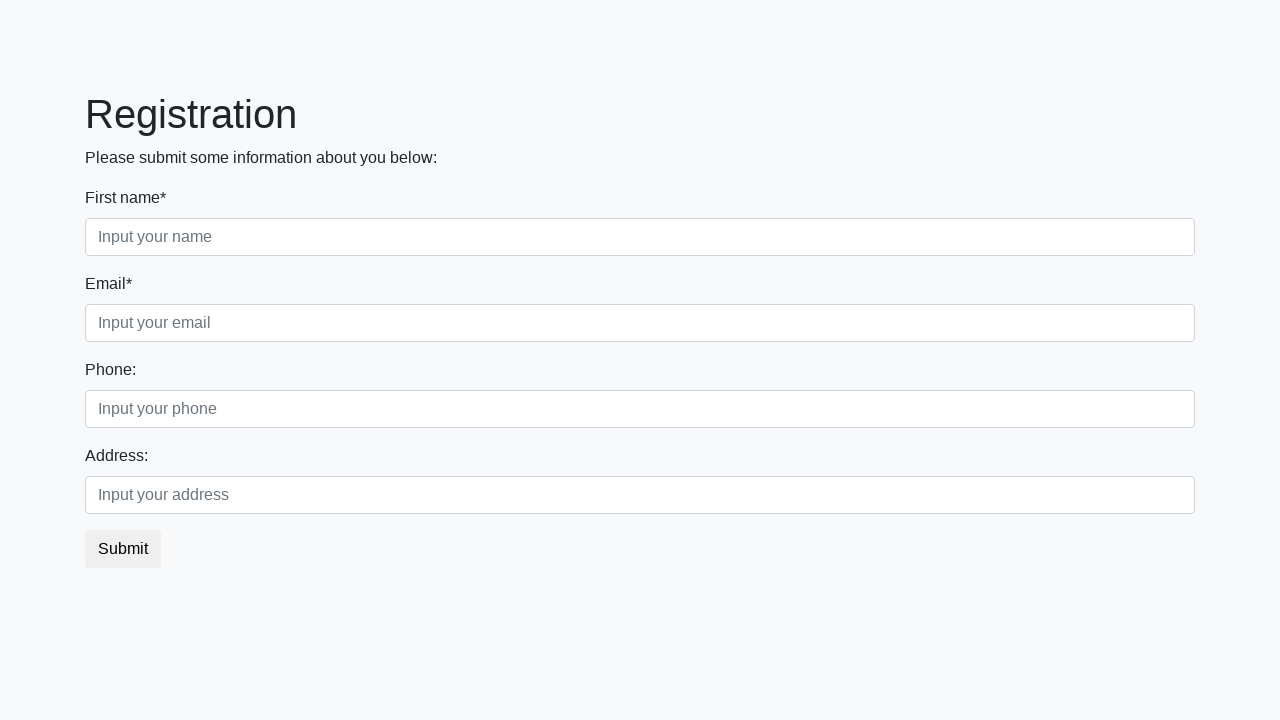

Filled first name field with 'Azatello' on [placeholder='Input your name']
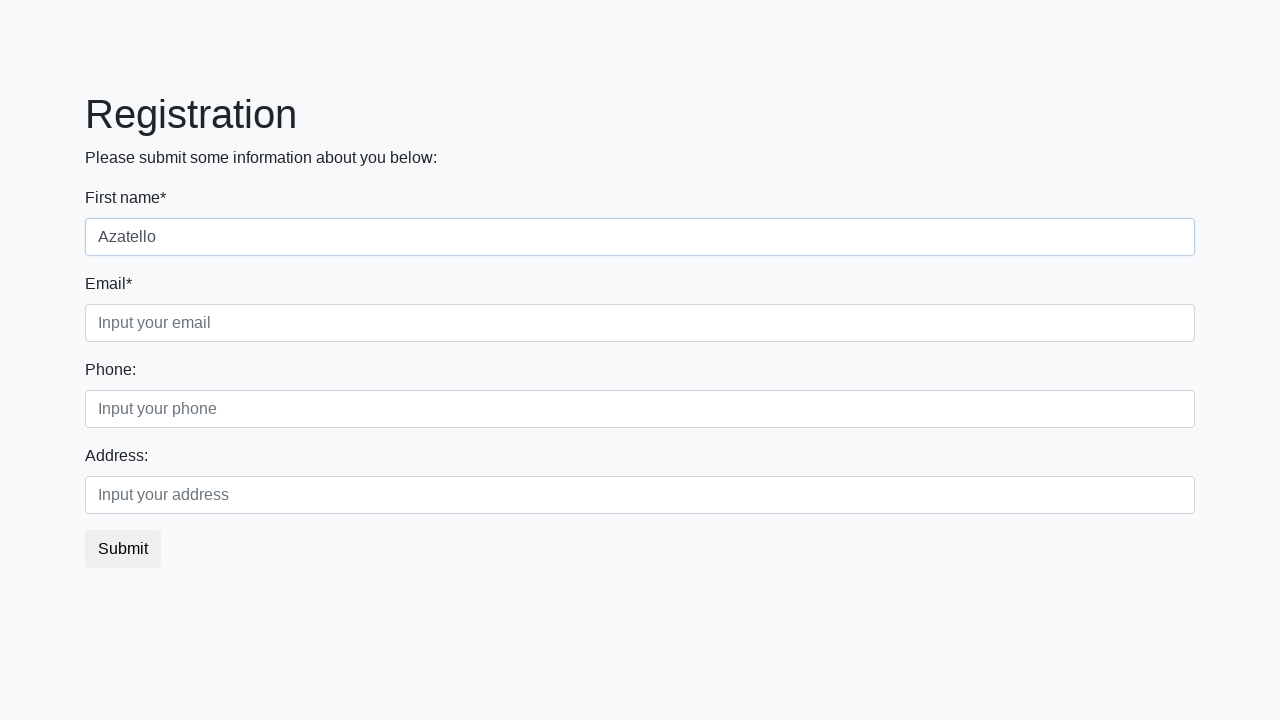

Filled email field with 'azat@mail.ru' on .form-control.third
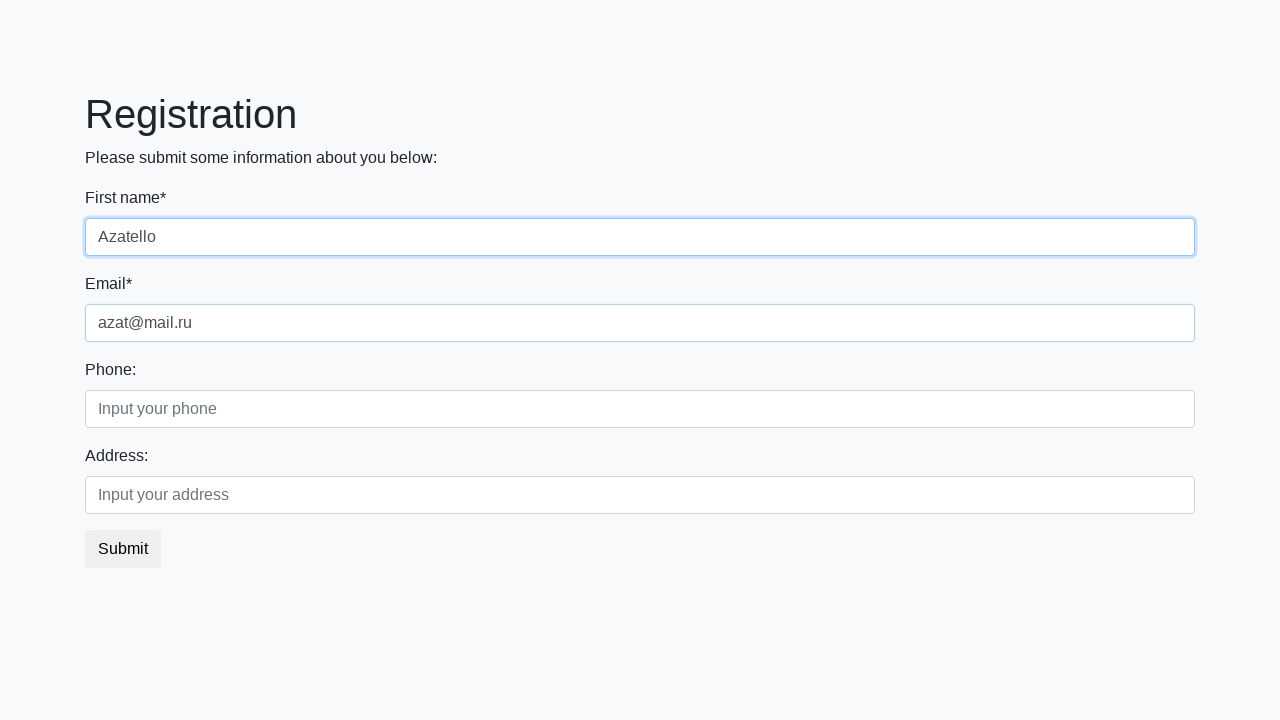

Clicked submit button to register at (123, 549) on button.btn
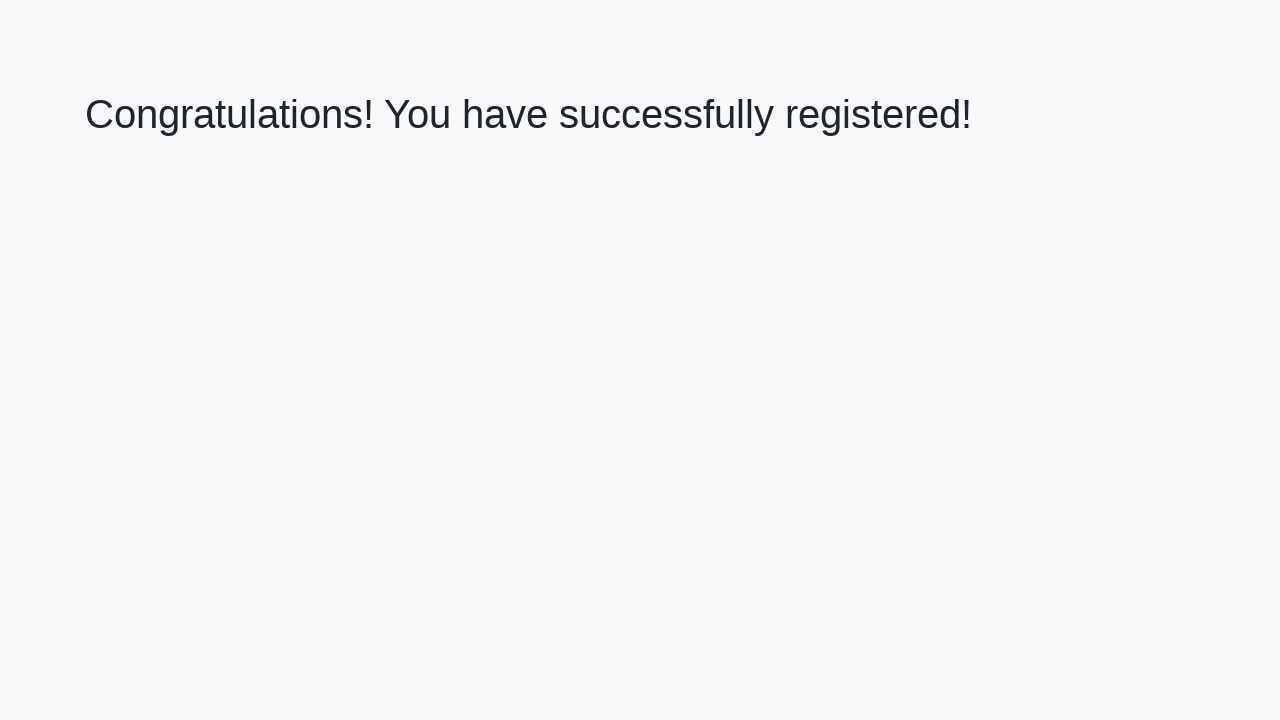

Success message header loaded
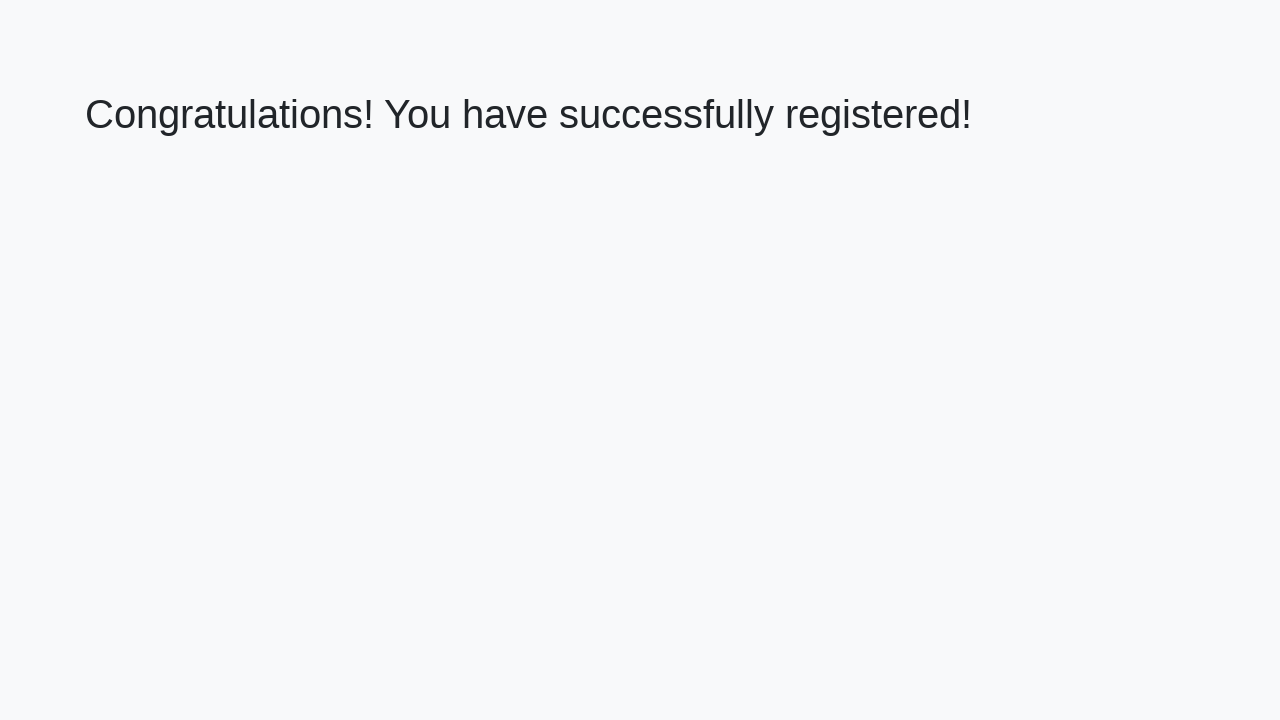

Retrieved success message text: 'Congratulations! You have successfully registered!'
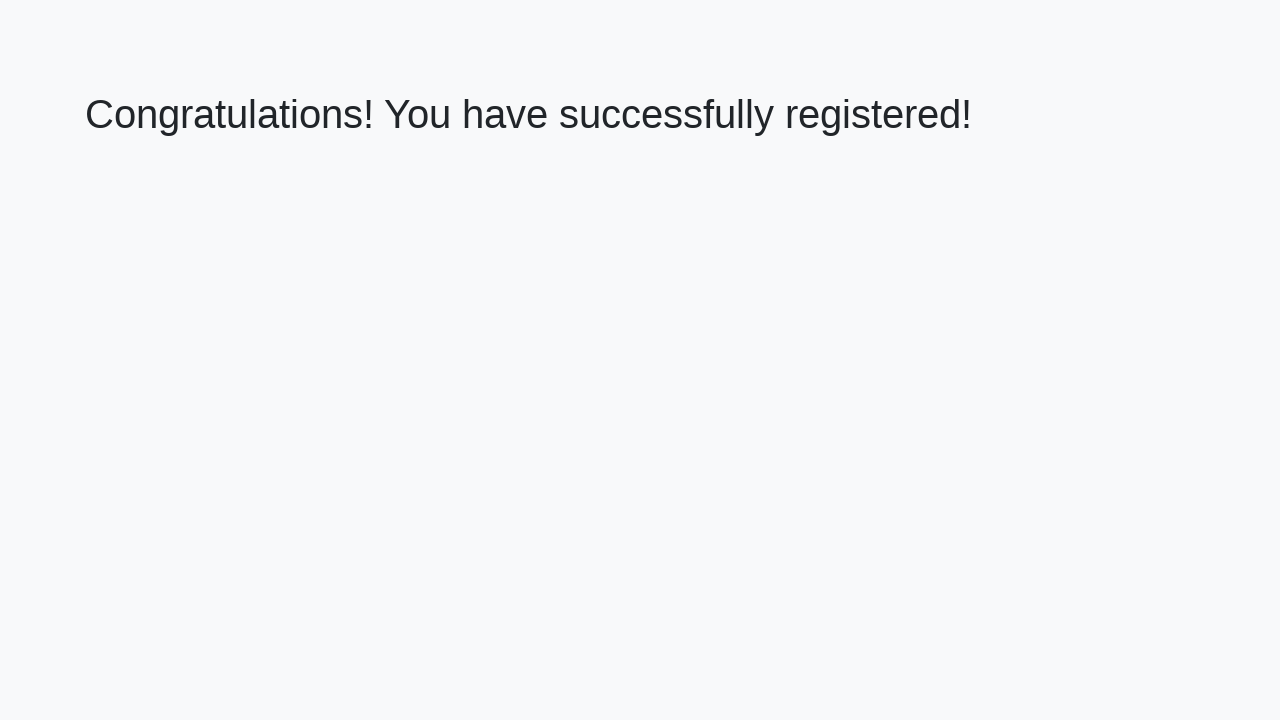

Verified success message is correct
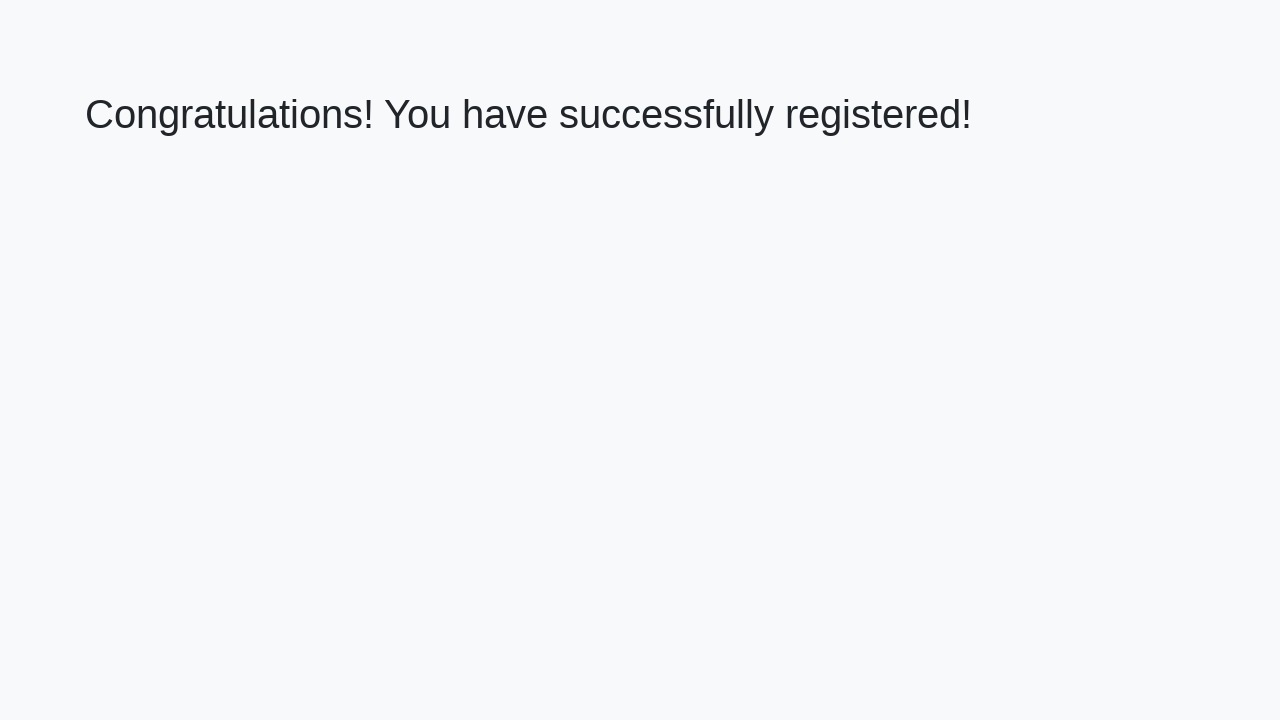

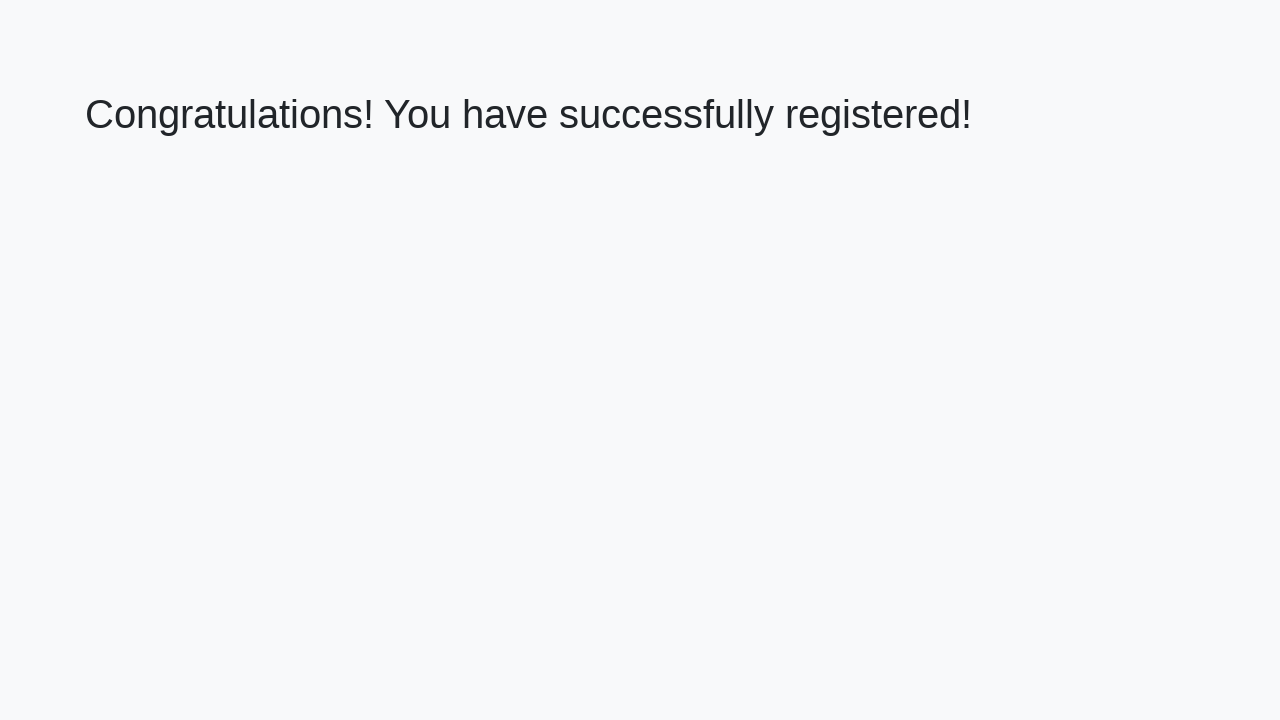